Tests horizontal slider functionality by moving the slider using arrow keys

Starting URL: https://the-internet.herokuapp.com/horizontal_slider

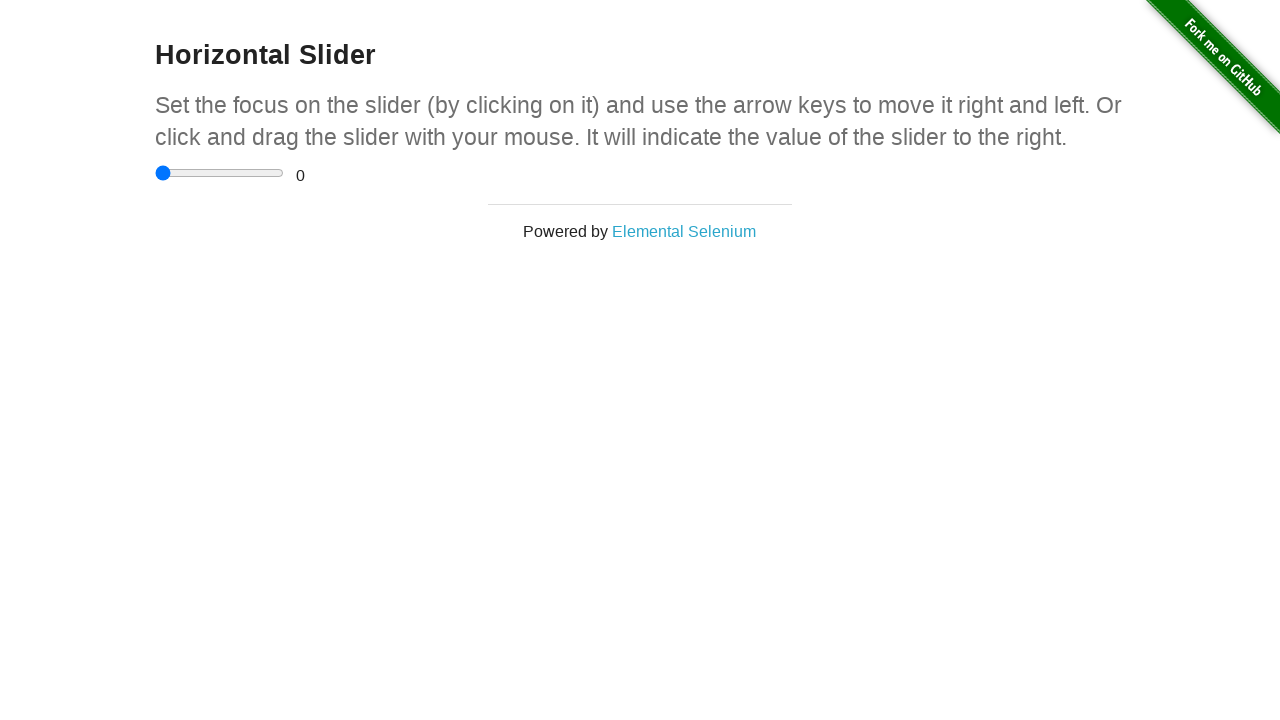

Navigated to horizontal slider test page
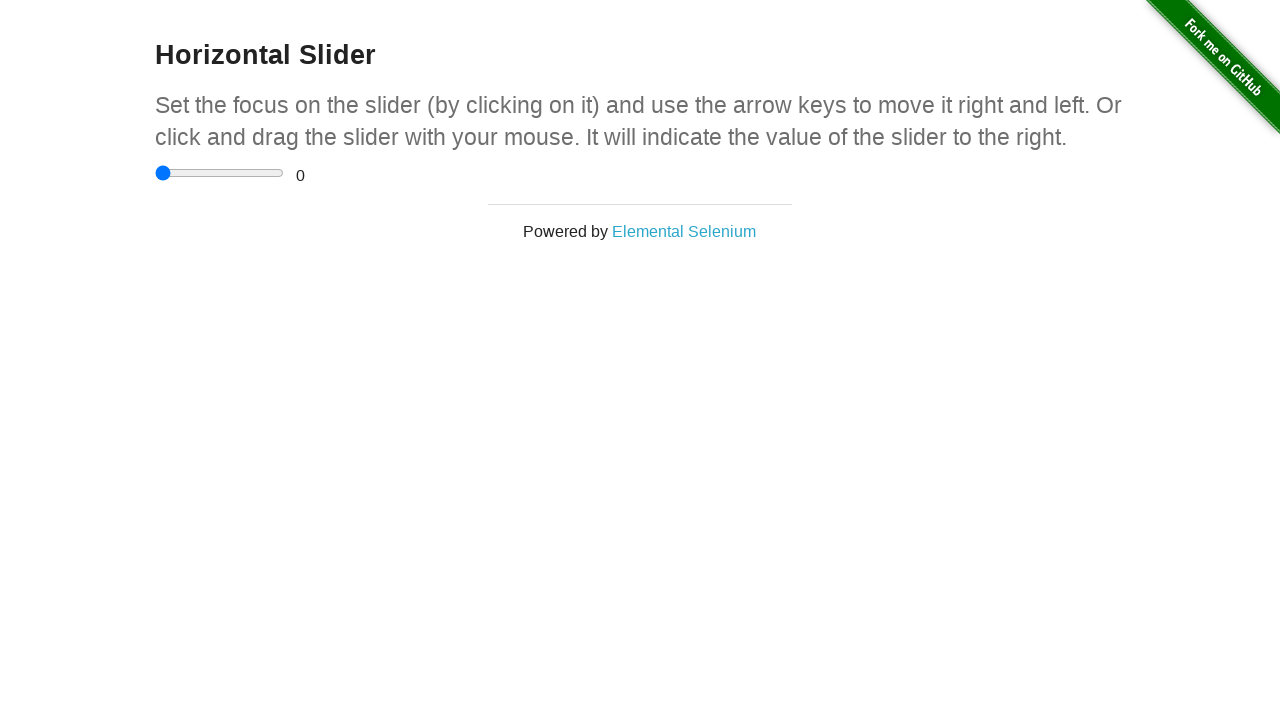

Located slider element on page
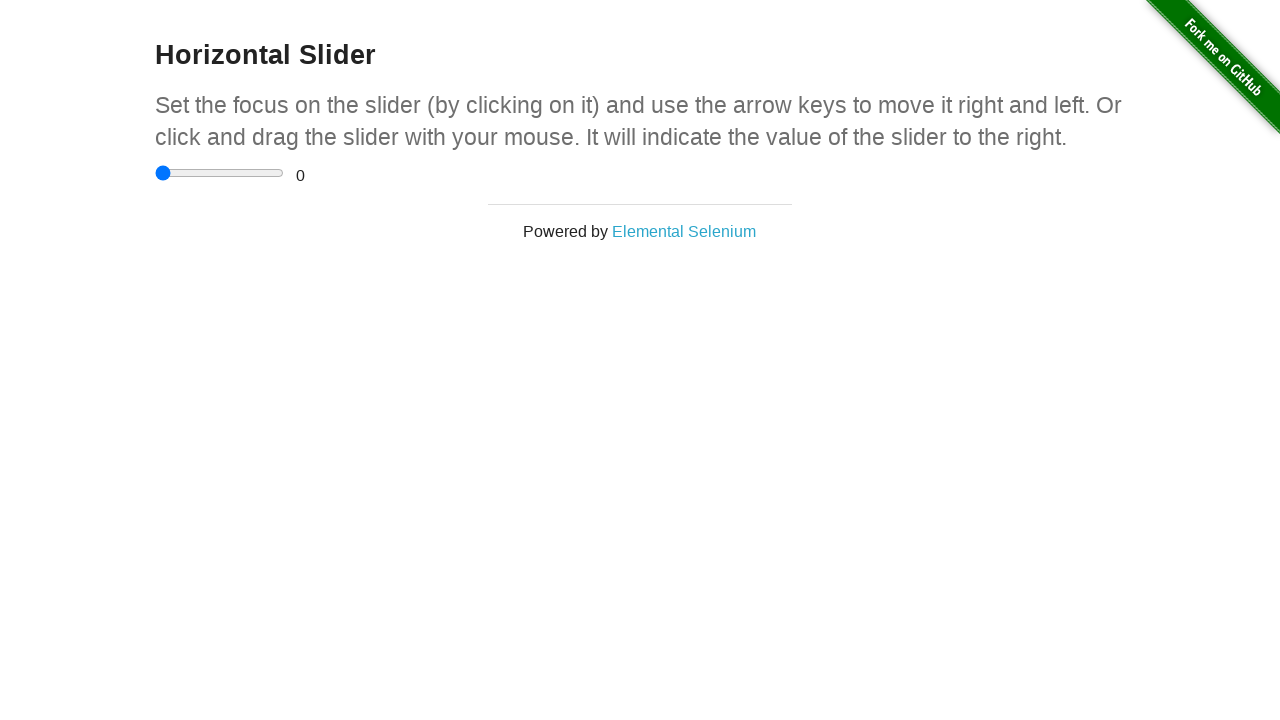

Pressed ArrowRight to move slider right (iteration 1/8) on input[type='range']
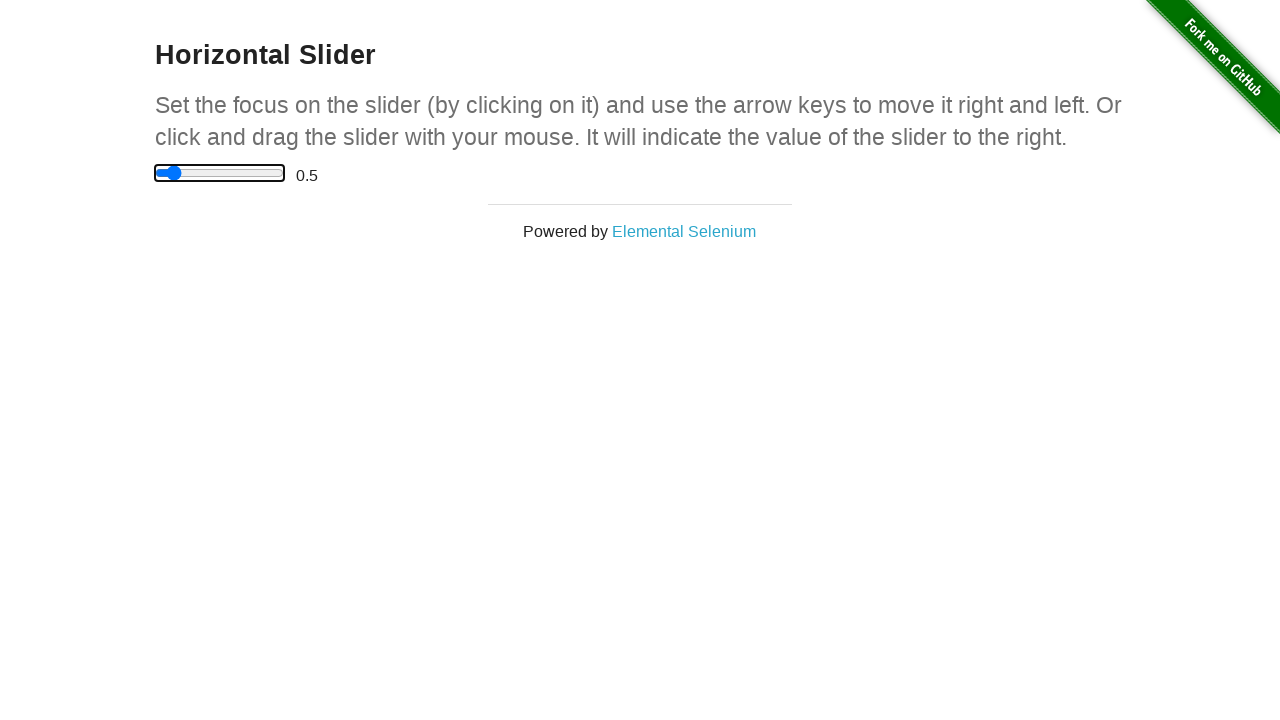

Pressed ArrowRight to move slider right (iteration 2/8) on input[type='range']
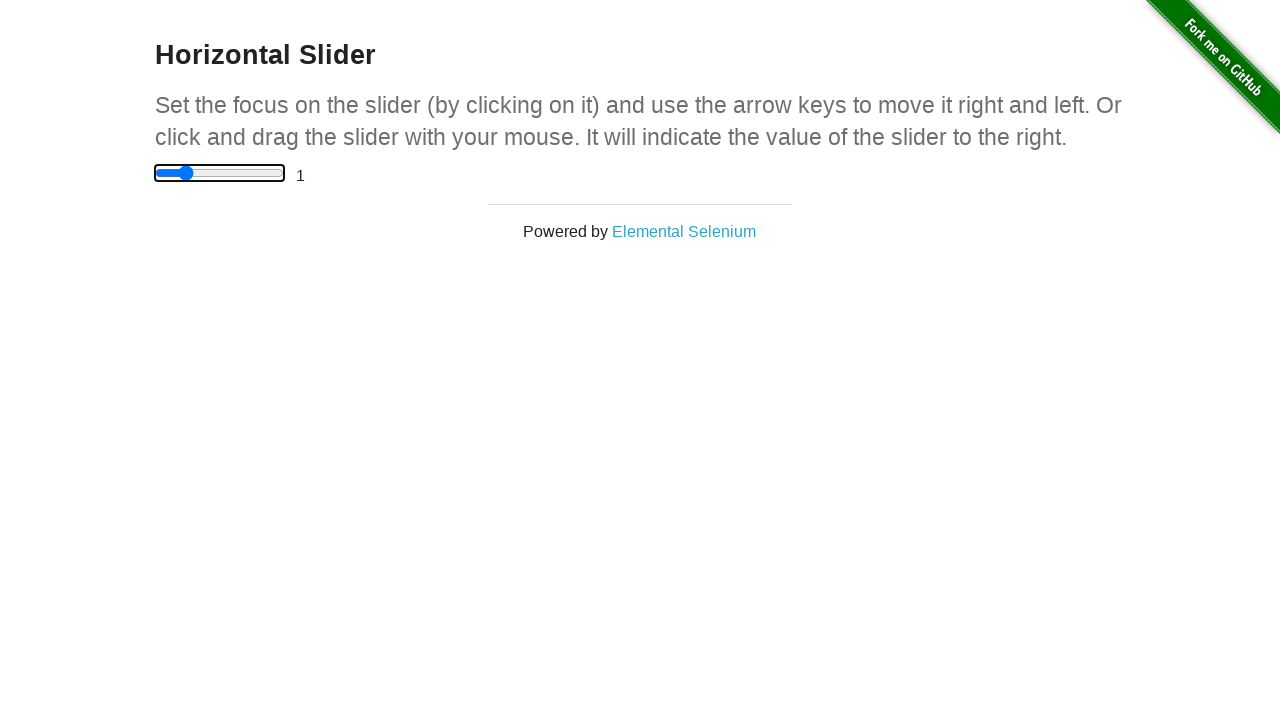

Pressed ArrowRight to move slider right (iteration 3/8) on input[type='range']
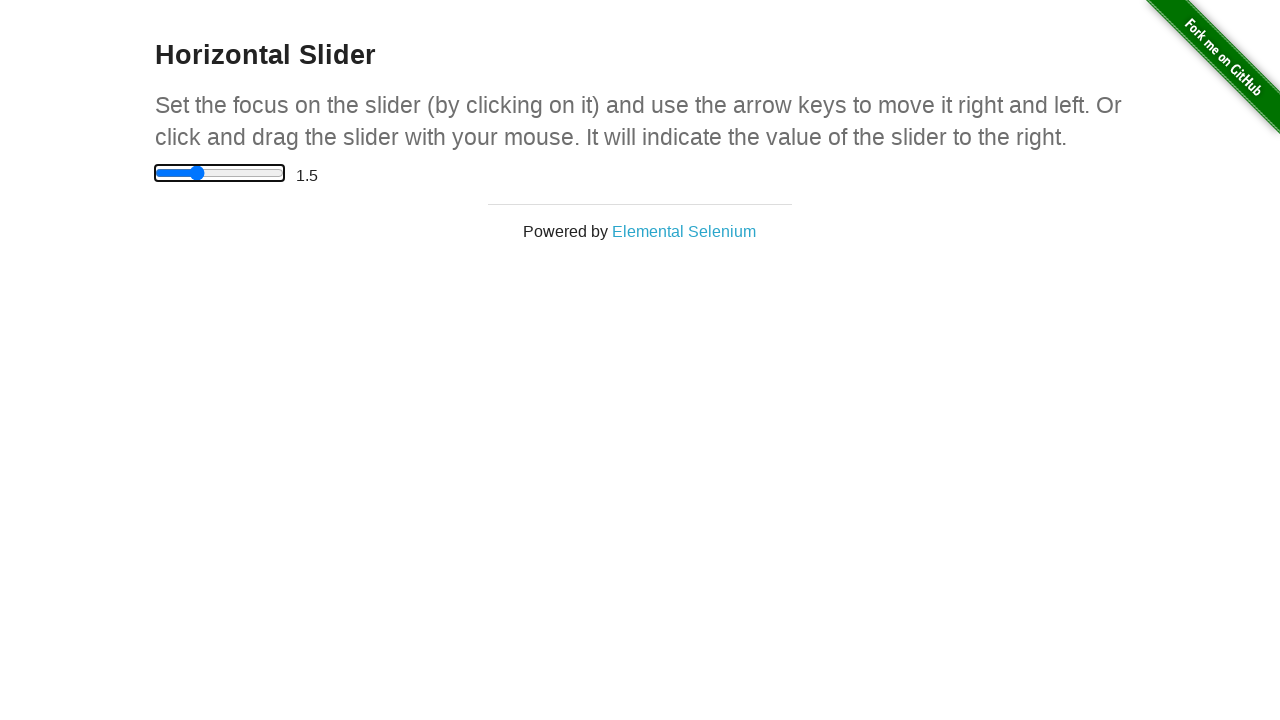

Pressed ArrowRight to move slider right (iteration 4/8) on input[type='range']
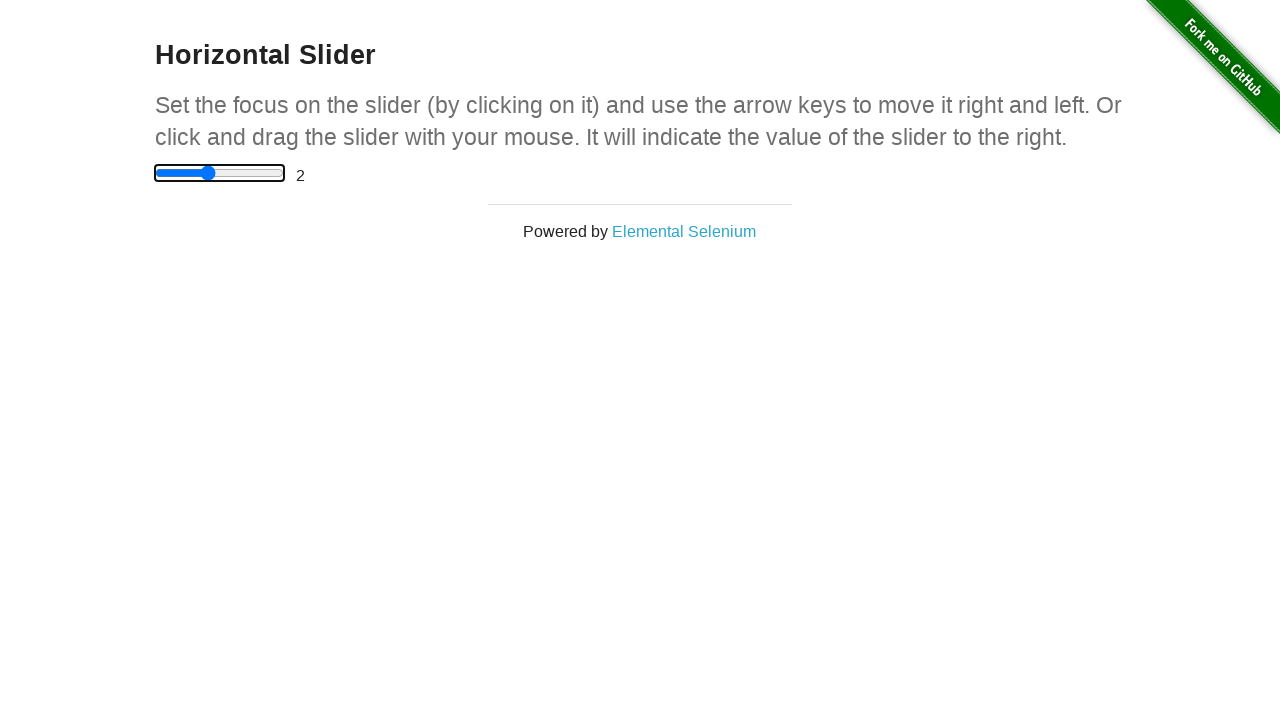

Pressed ArrowRight to move slider right (iteration 5/8) on input[type='range']
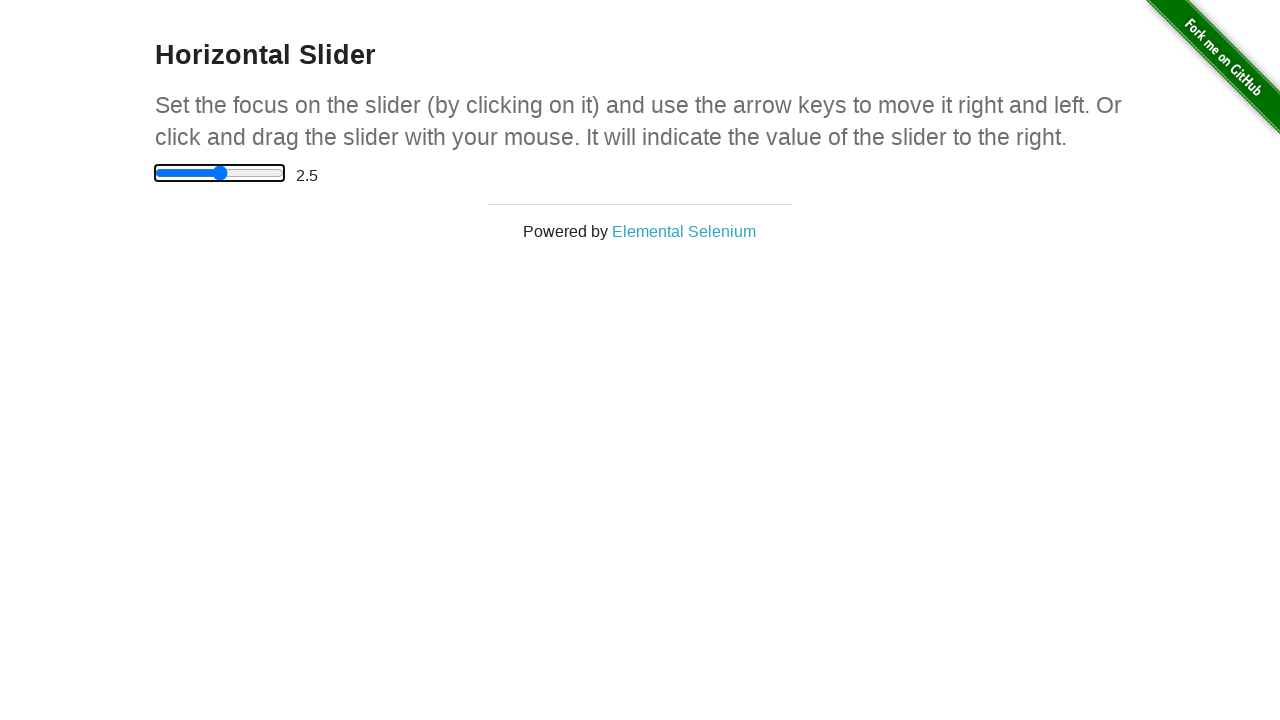

Pressed ArrowRight to move slider right (iteration 6/8) on input[type='range']
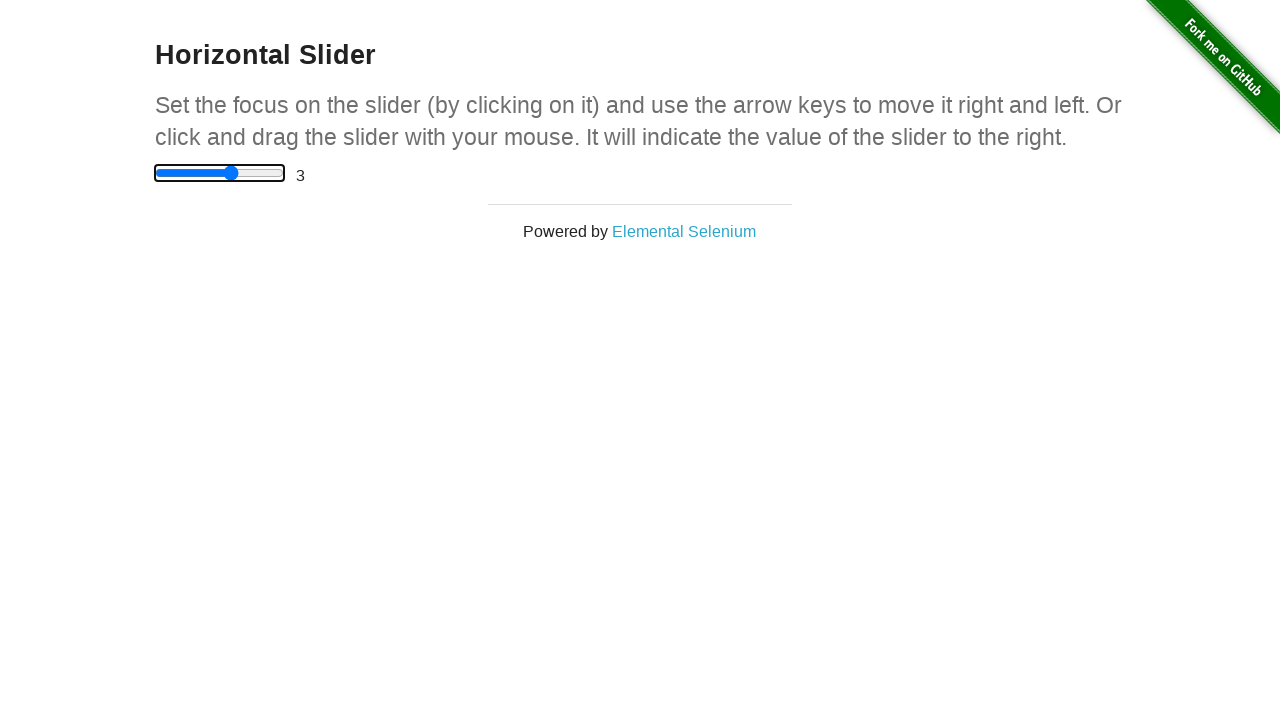

Pressed ArrowRight to move slider right (iteration 7/8) on input[type='range']
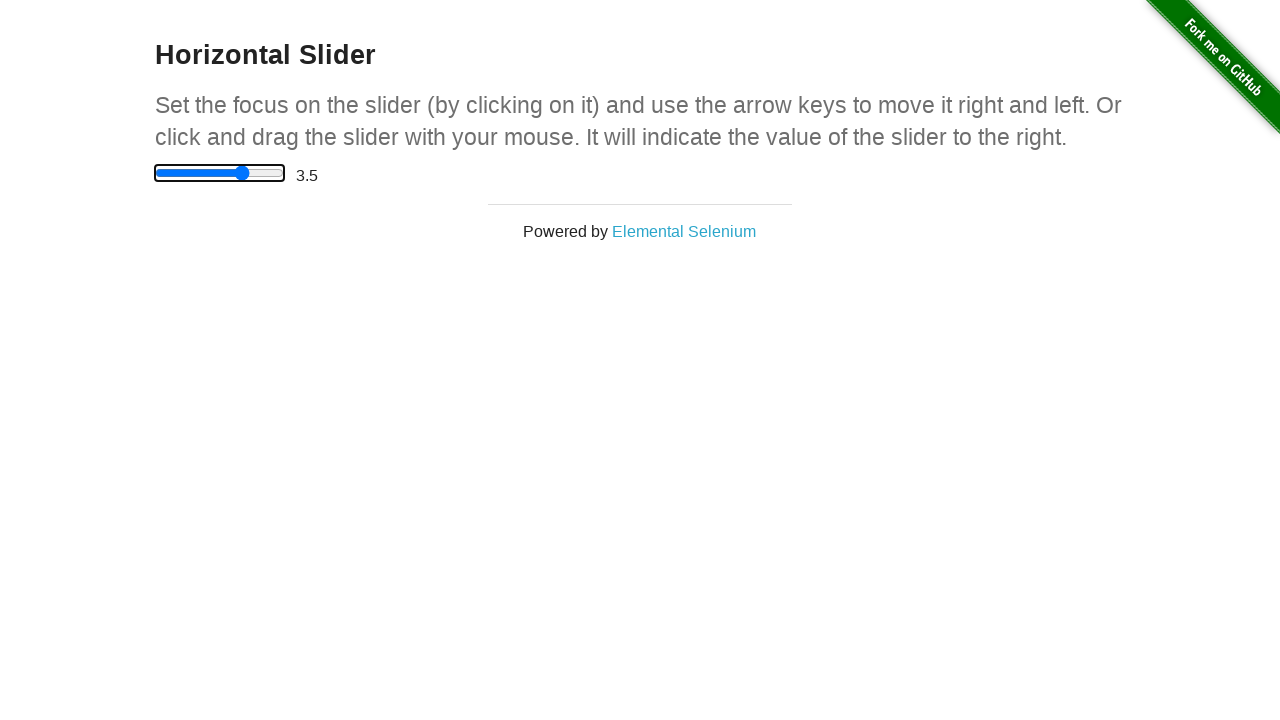

Pressed ArrowRight to move slider right (iteration 8/8) on input[type='range']
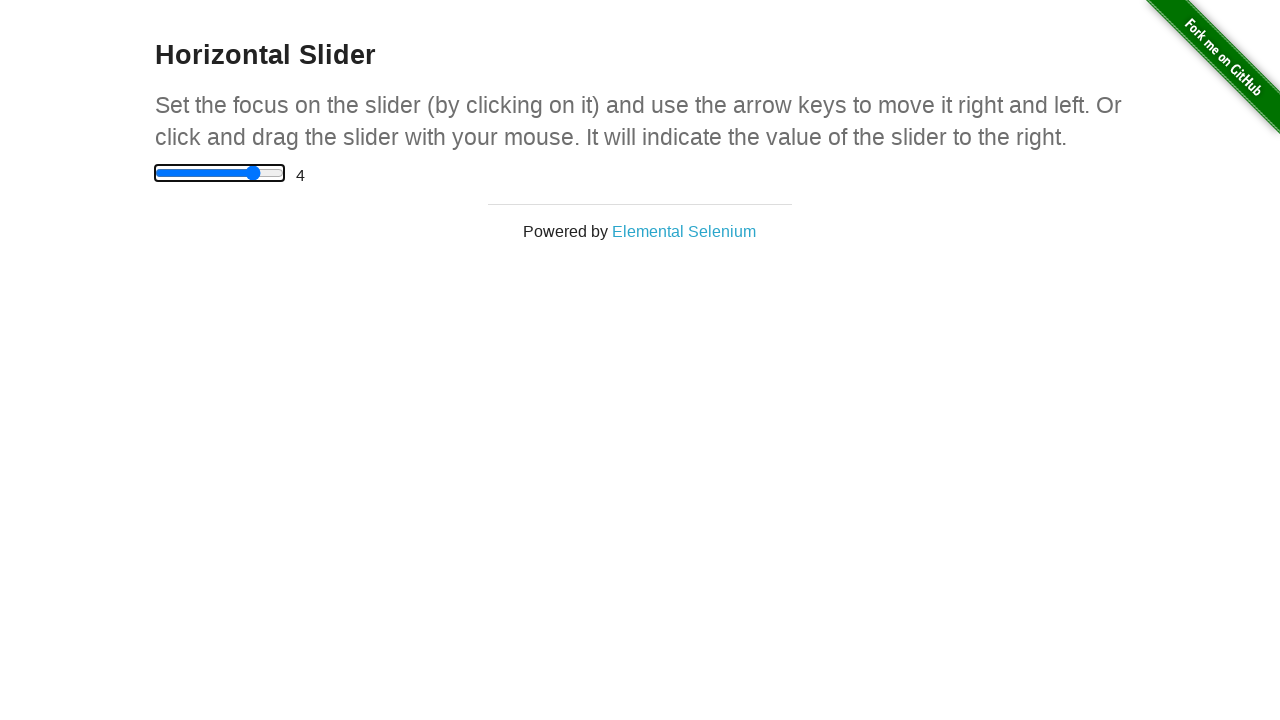

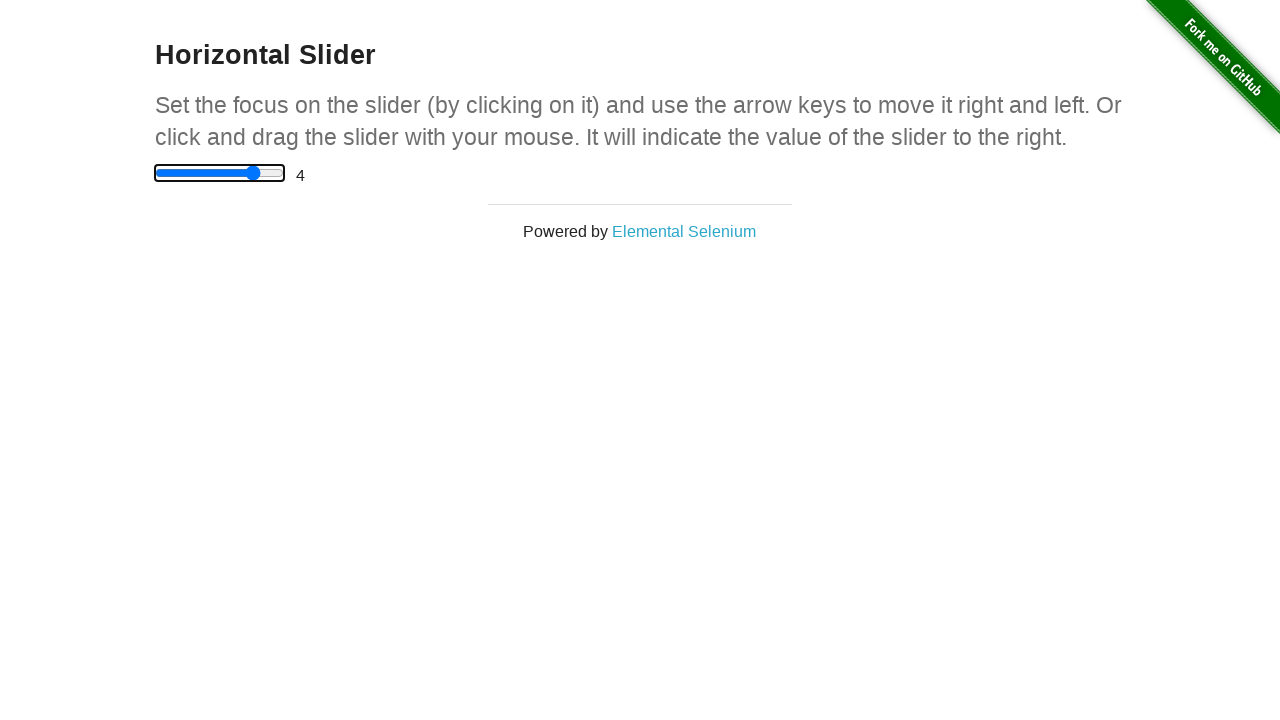